Tests browser navigation commands by navigating to a website, refreshing the page, and then navigating back in browser history.

Starting URL: https://rahulshettyacademy.com/

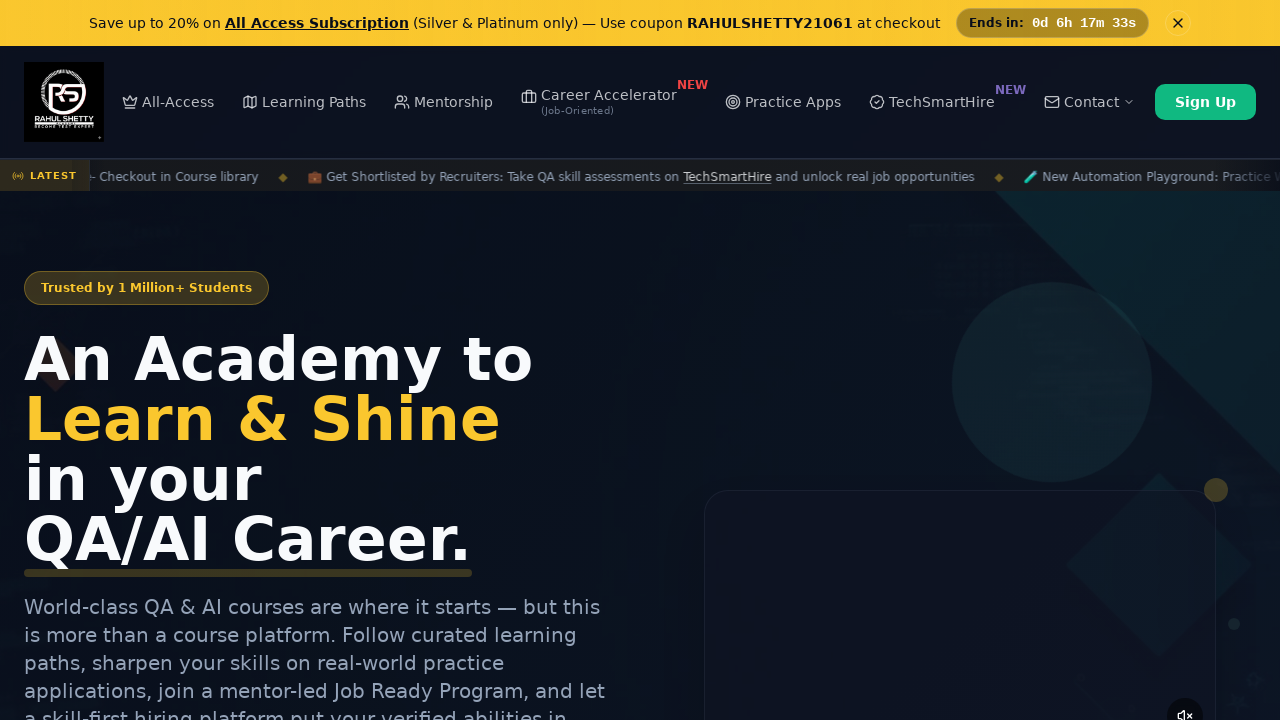

Refreshed the current page
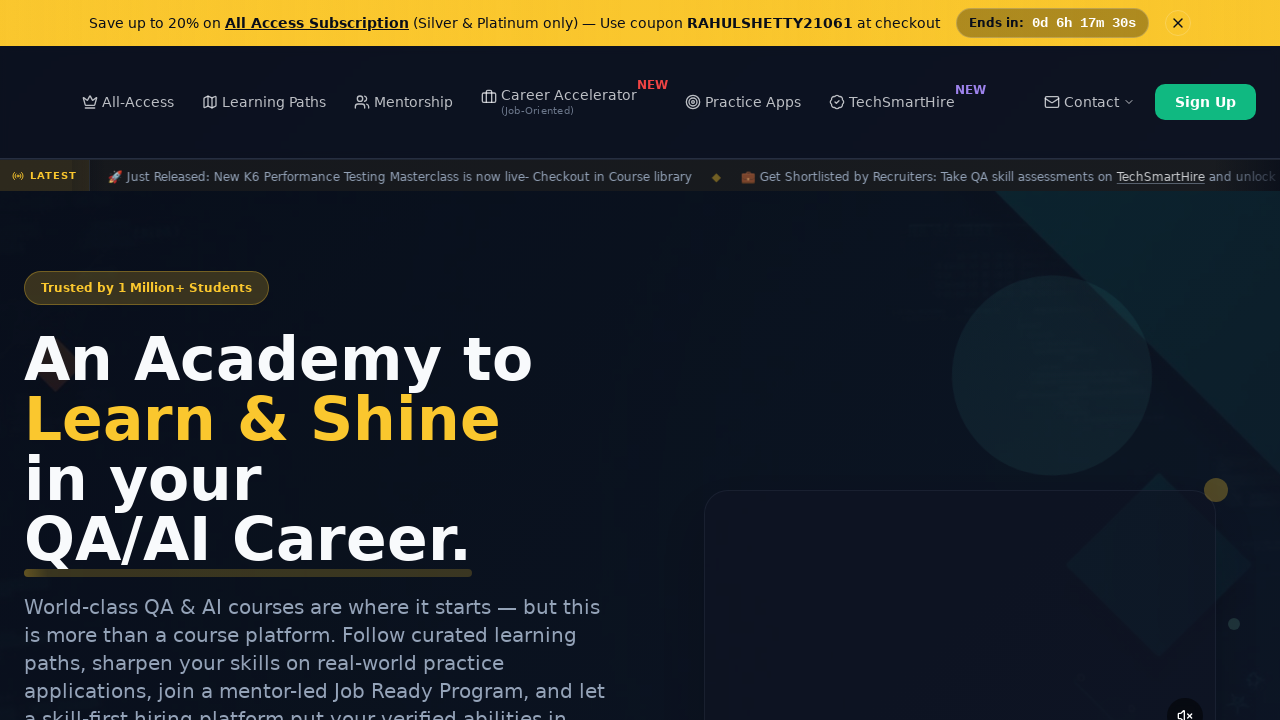

Navigated back in browser history
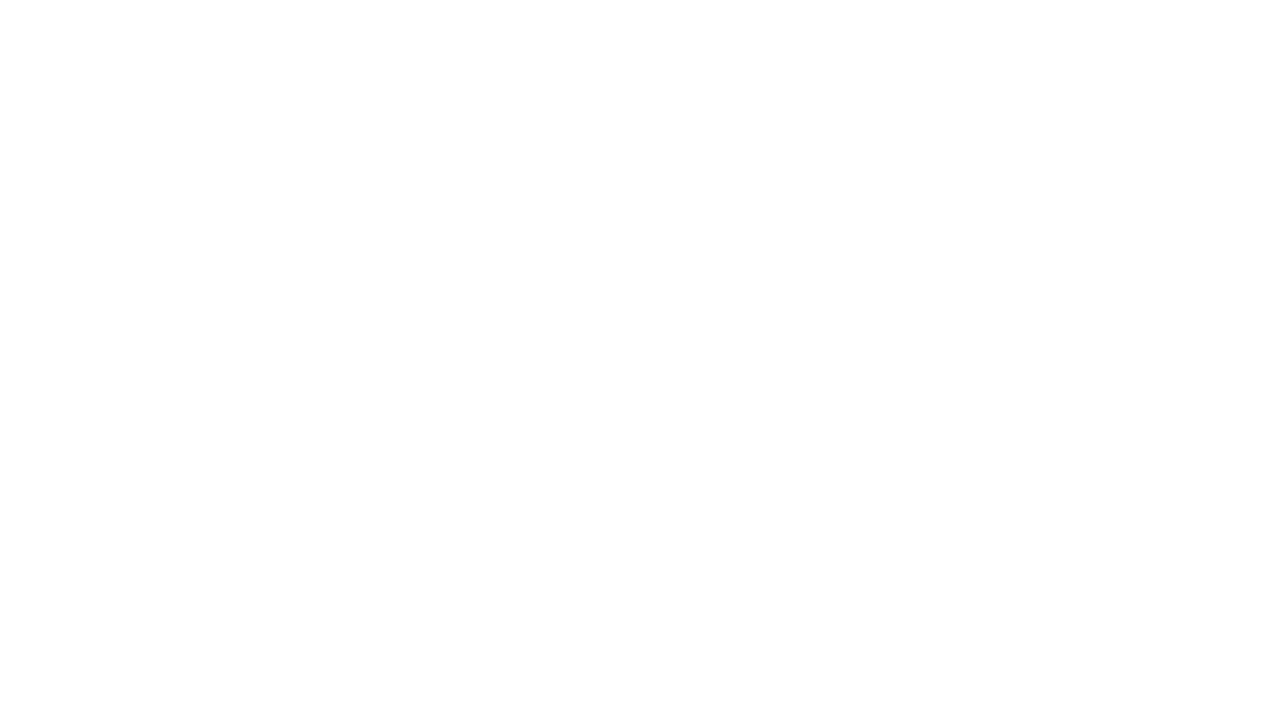

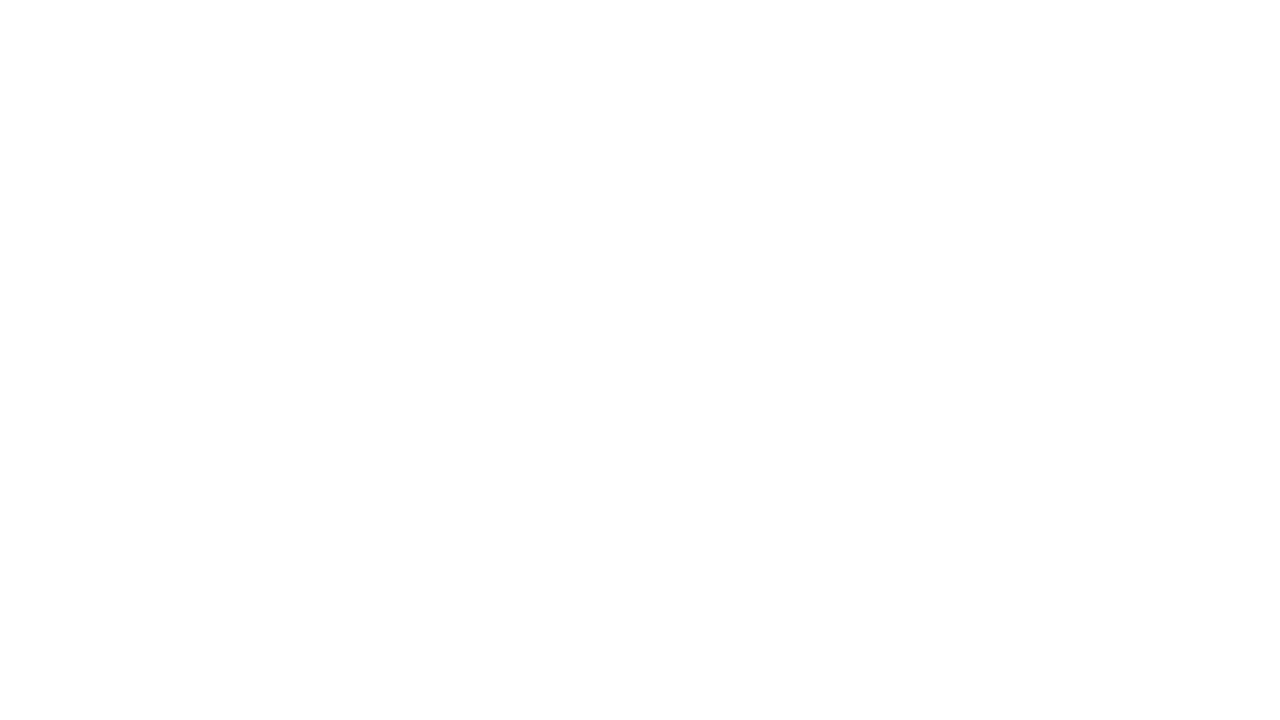